Tests double-click functionality by performing a double click action on a button element

Starting URL: https://demoqa.com/buttons

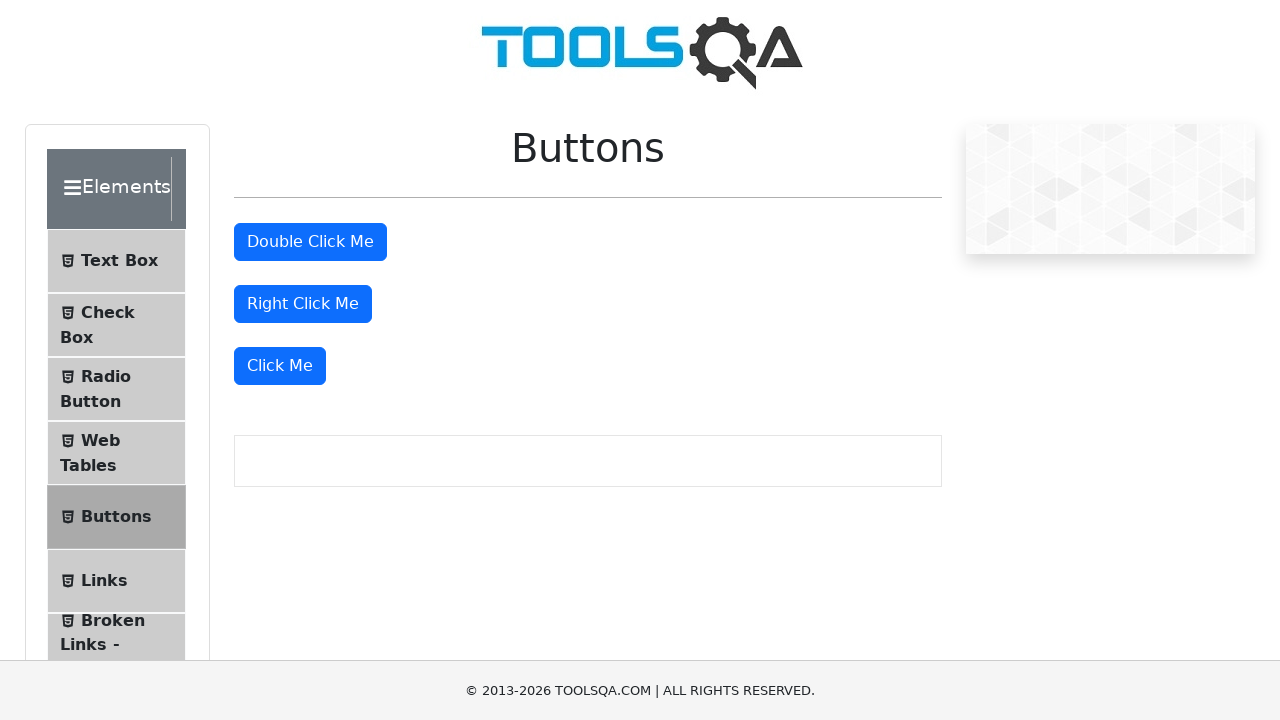

Navigated to DemoQA buttons page
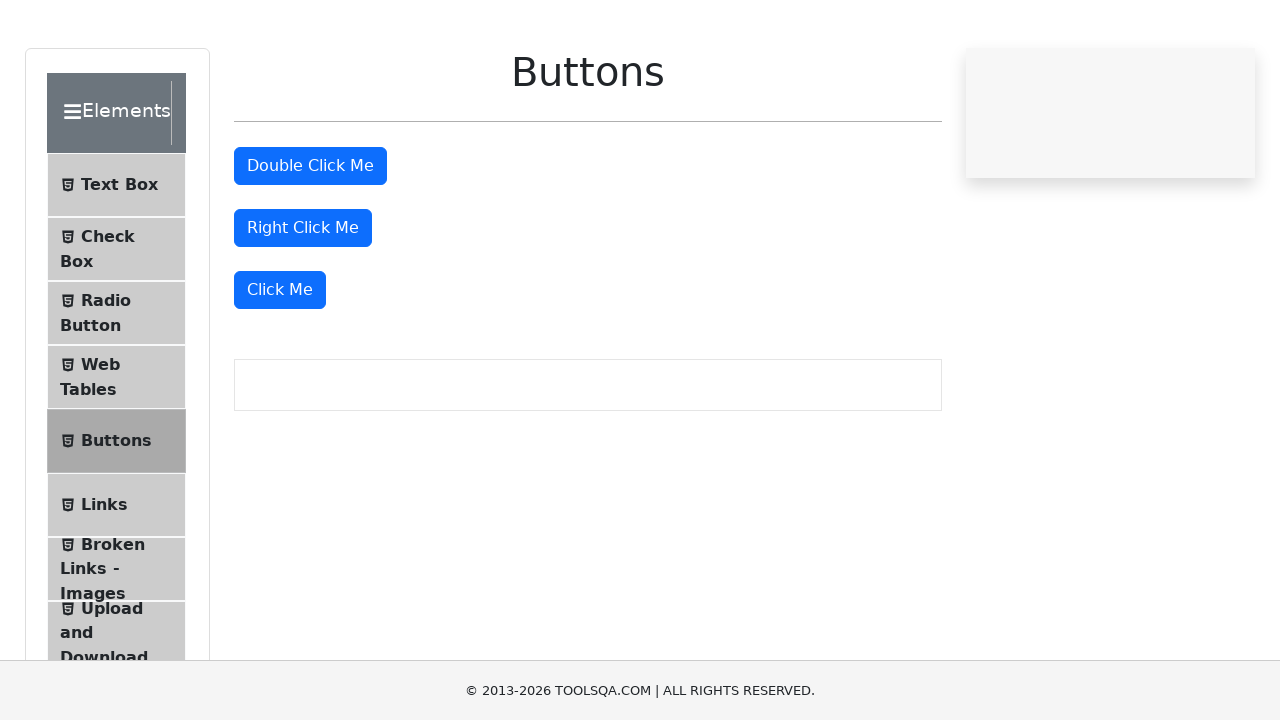

Located the double-click button element
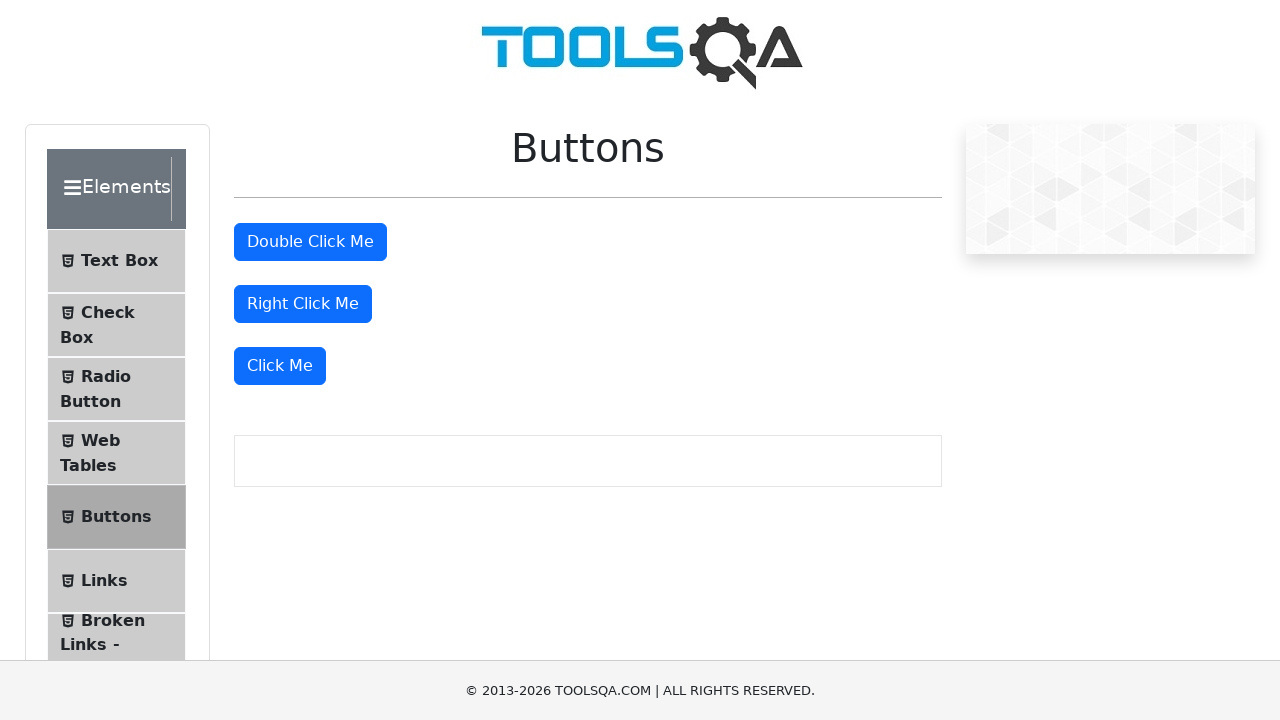

Performed double-click action on the button at (310, 242) on #doubleClickBtn
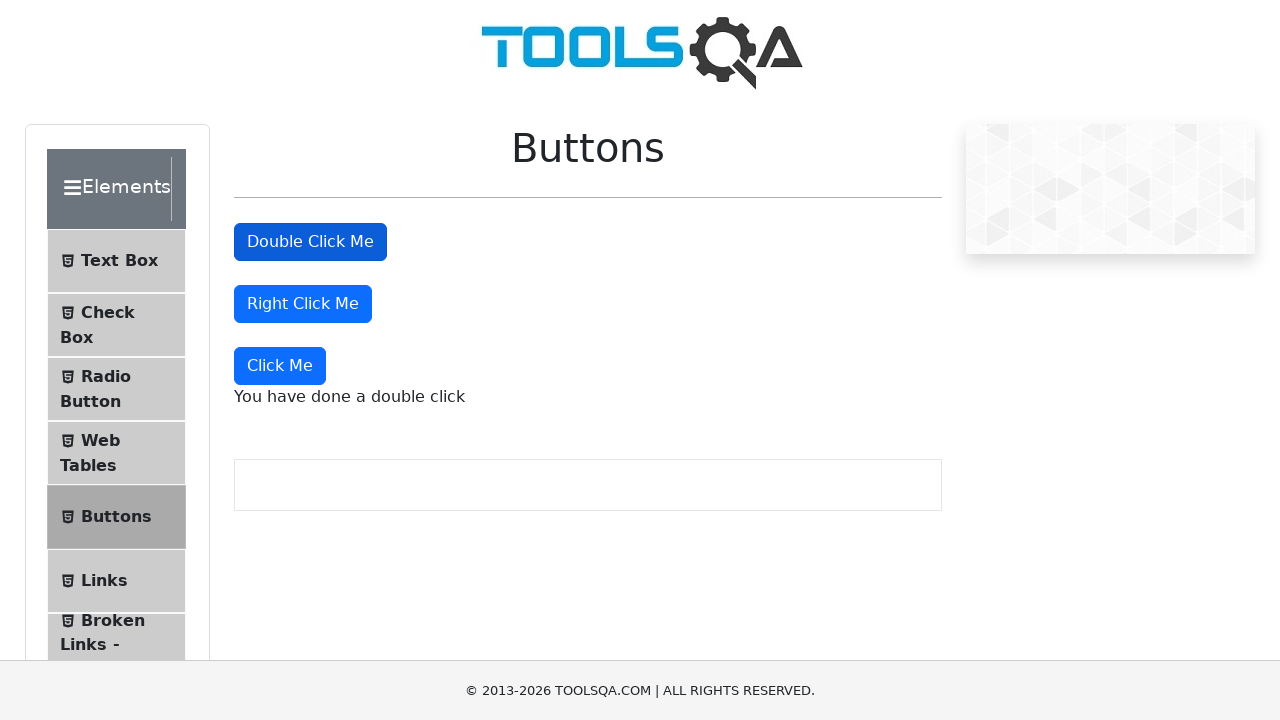

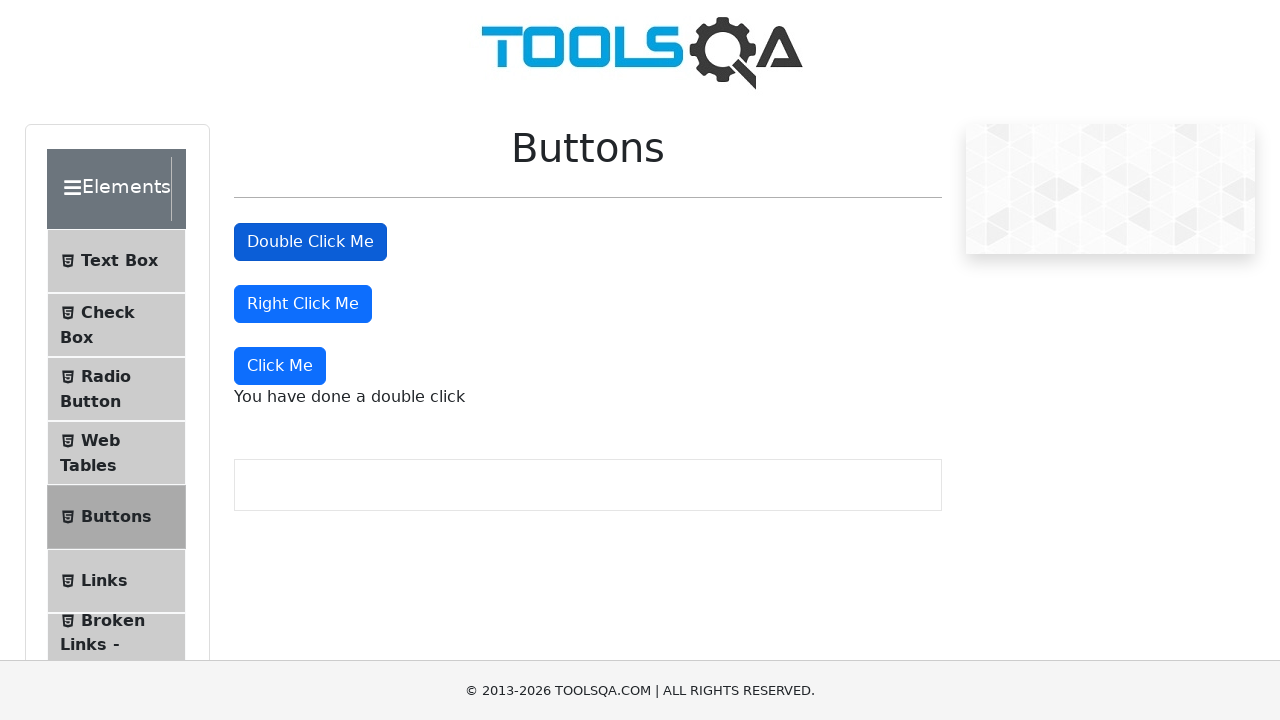